Navigates to RedBus website and sets the browser window to fullscreen mode

Starting URL: https://www.redbus.in/

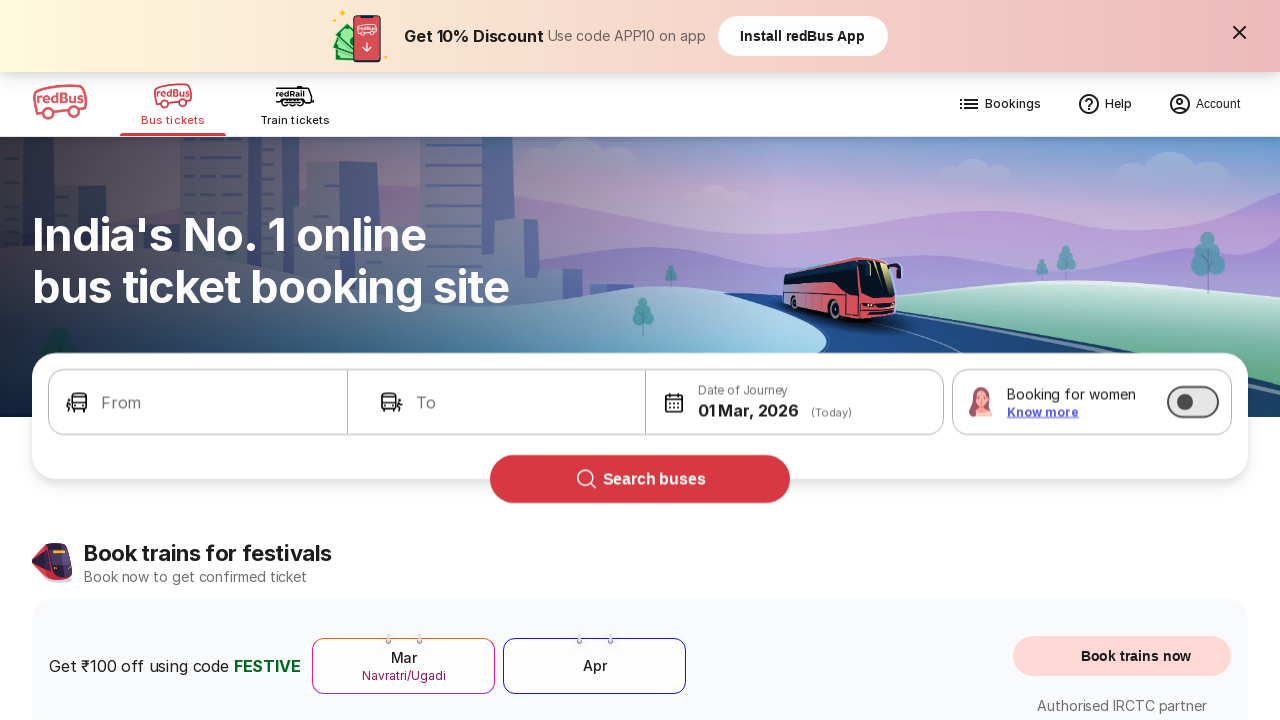

Set viewport size to 1920x1080
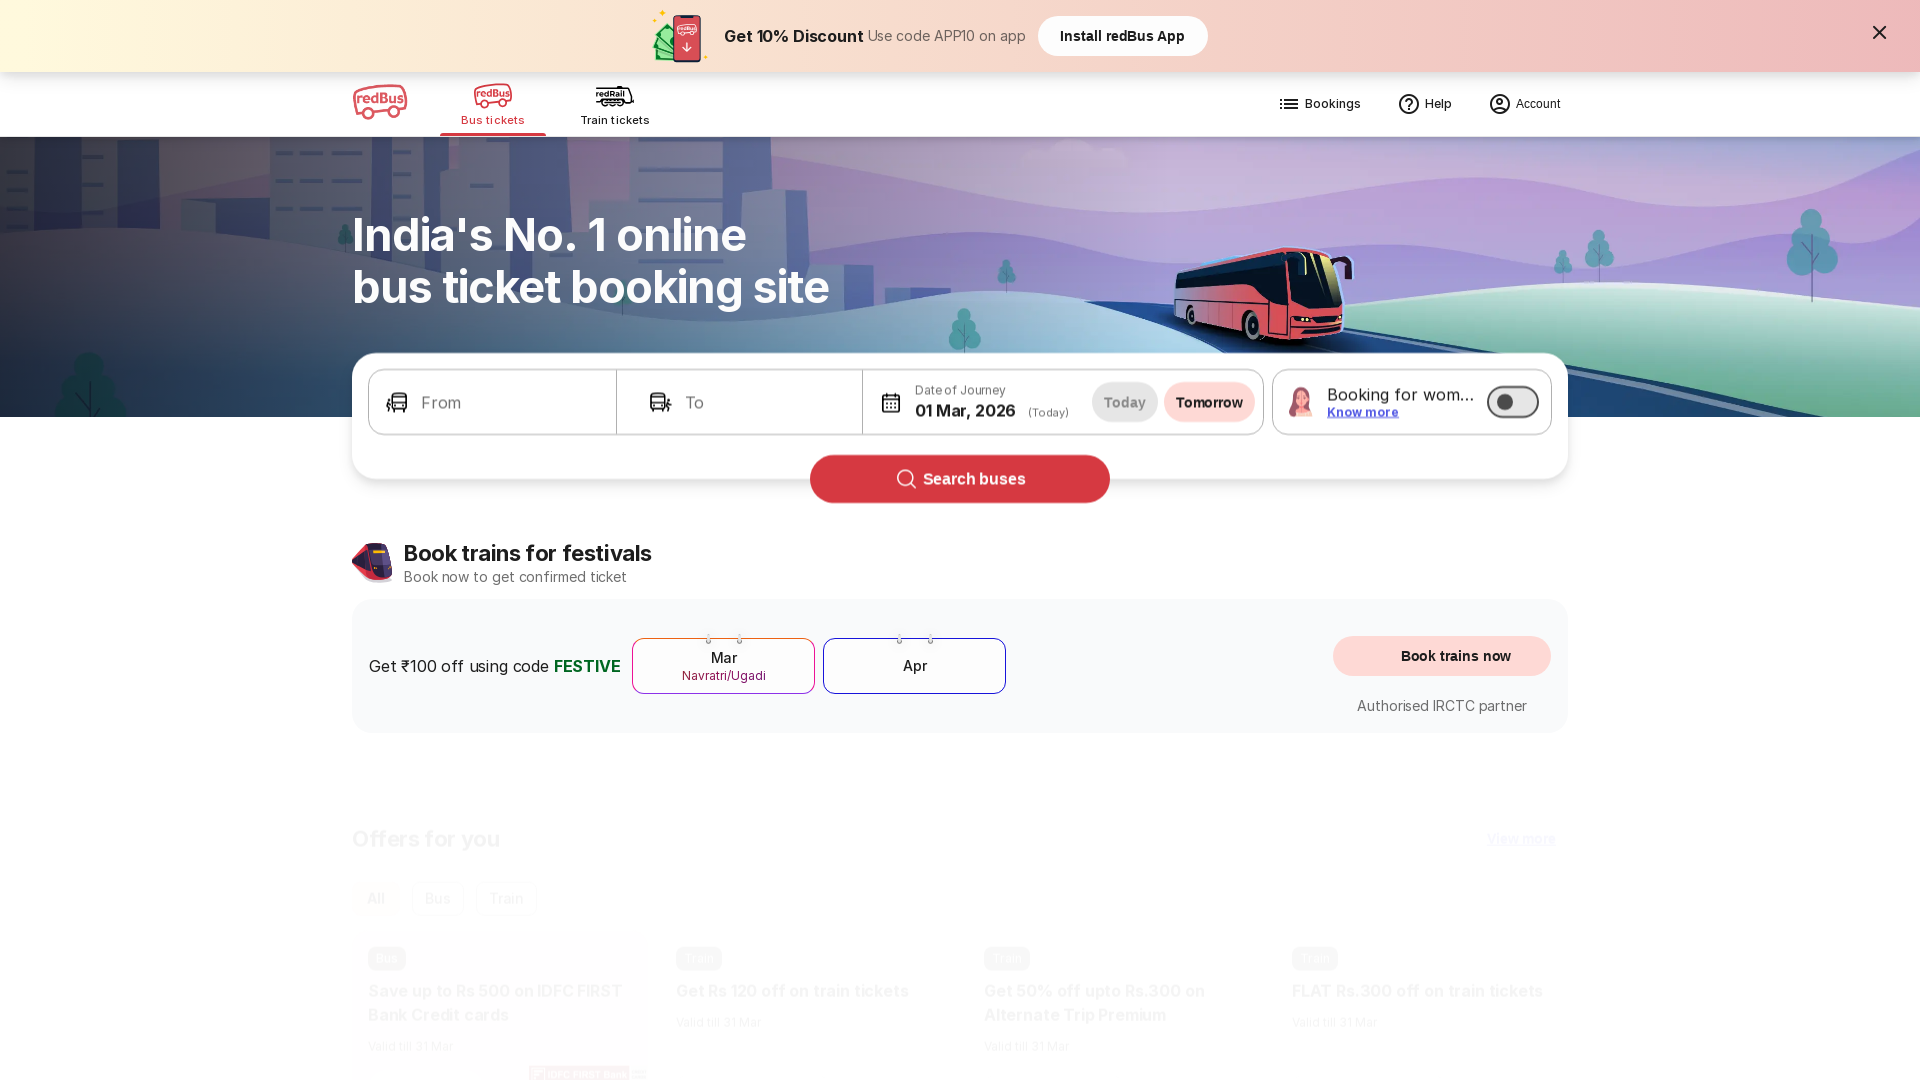

Pressed F11 to enter fullscreen mode
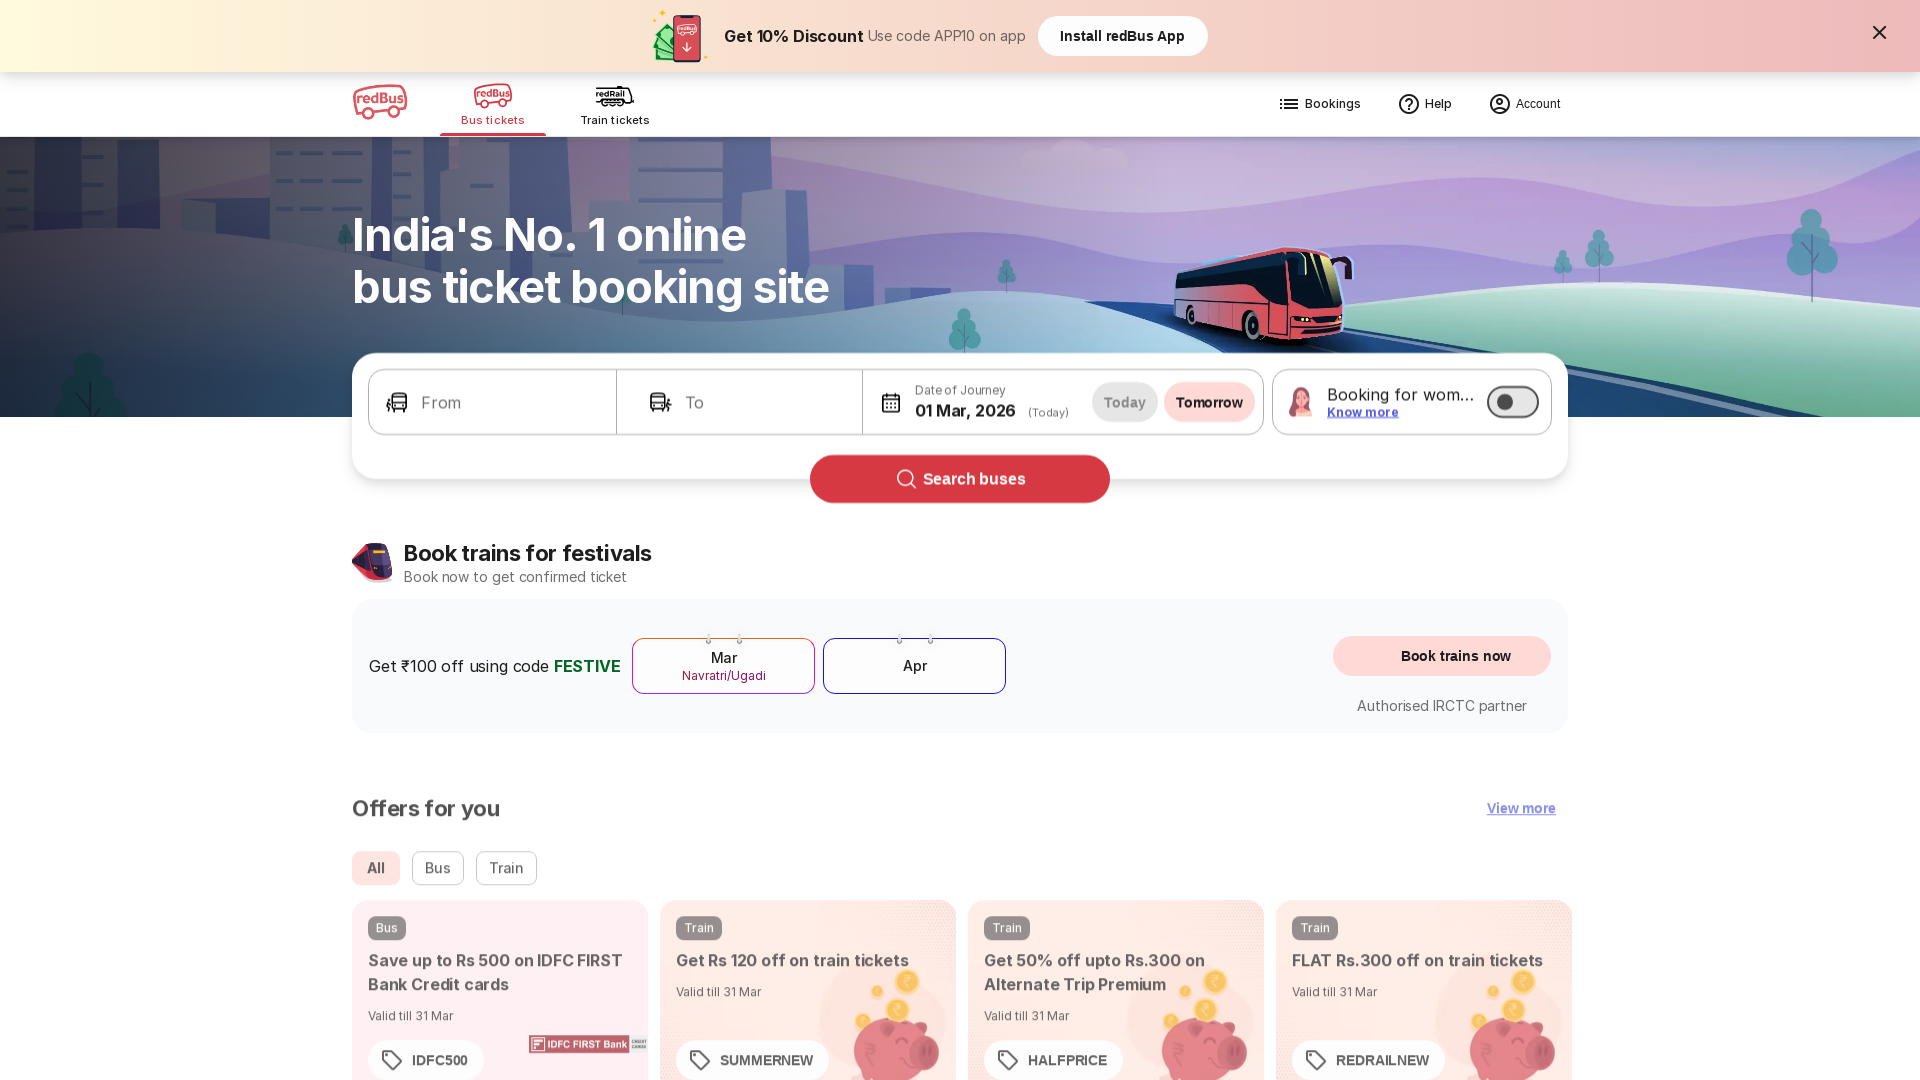

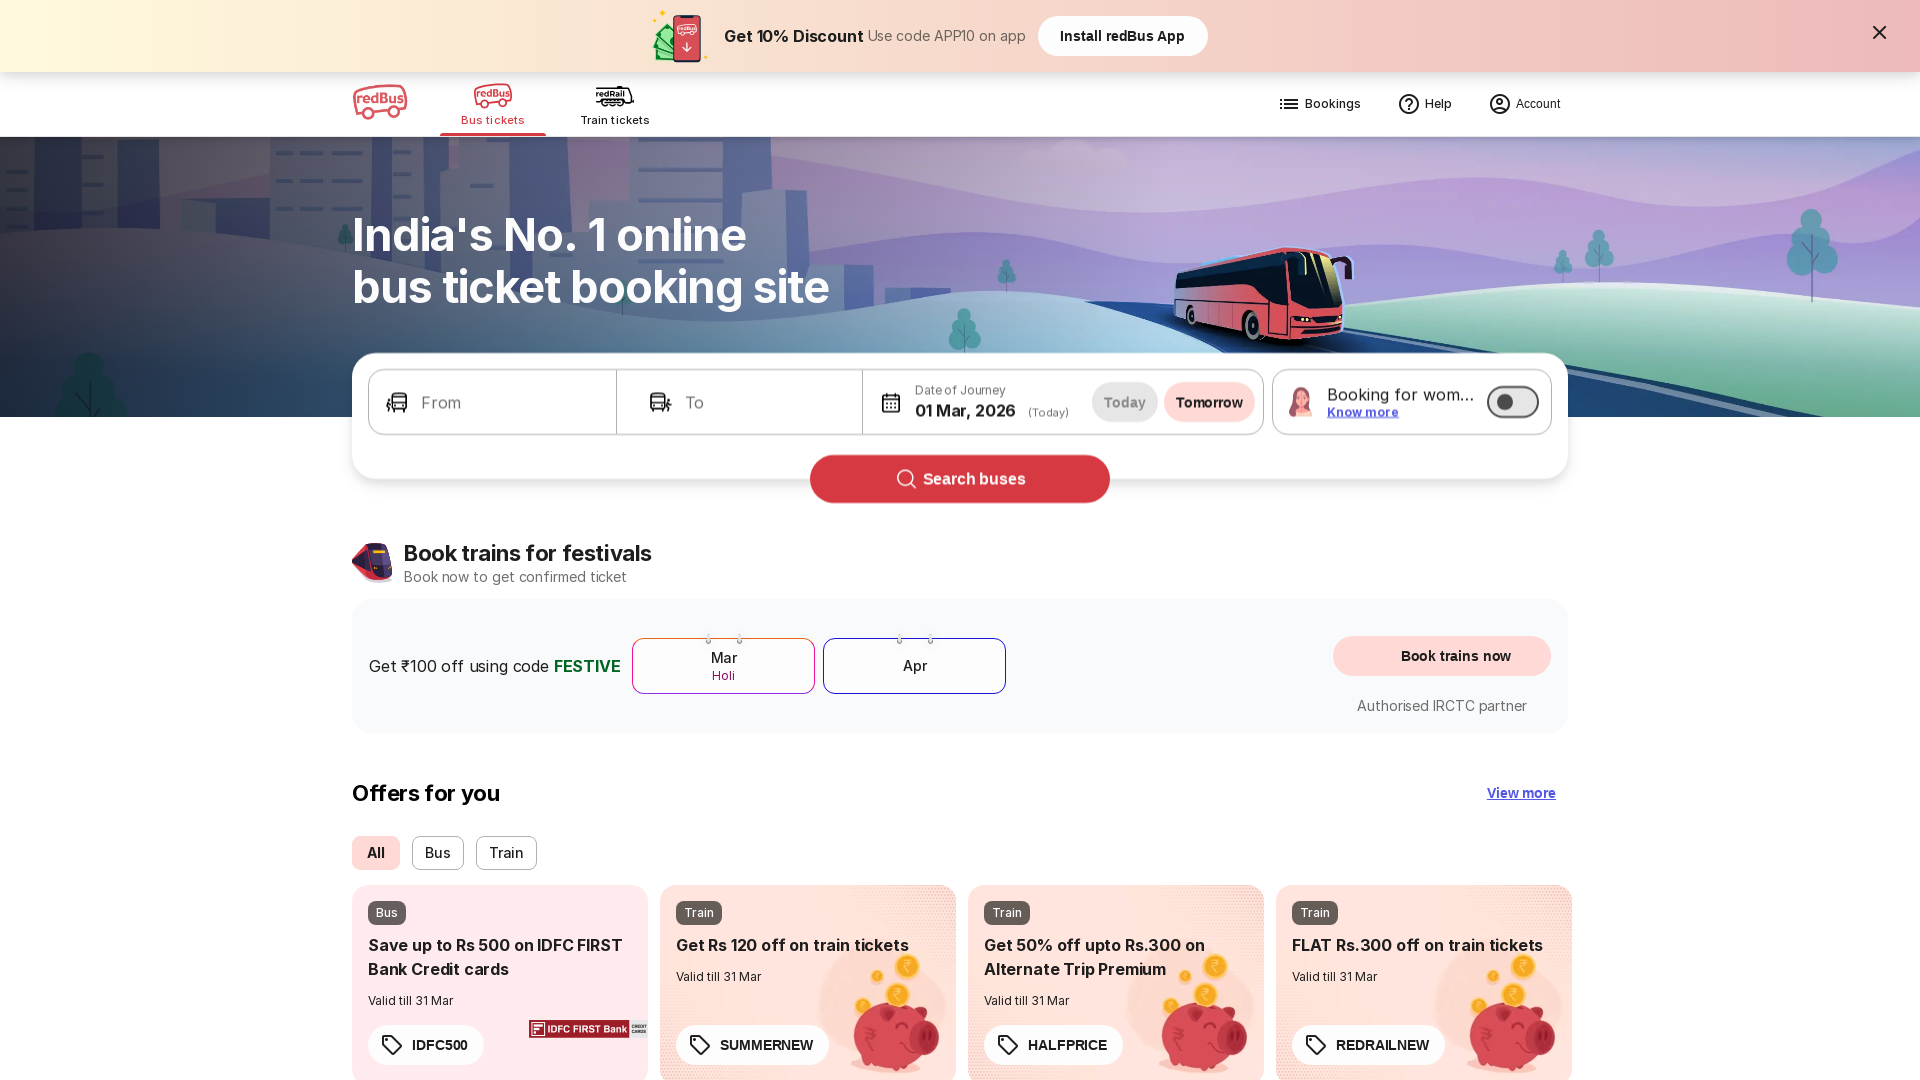